Navigates to the JQuery UI Menu page

Starting URL: https://the-internet.herokuapp.com/

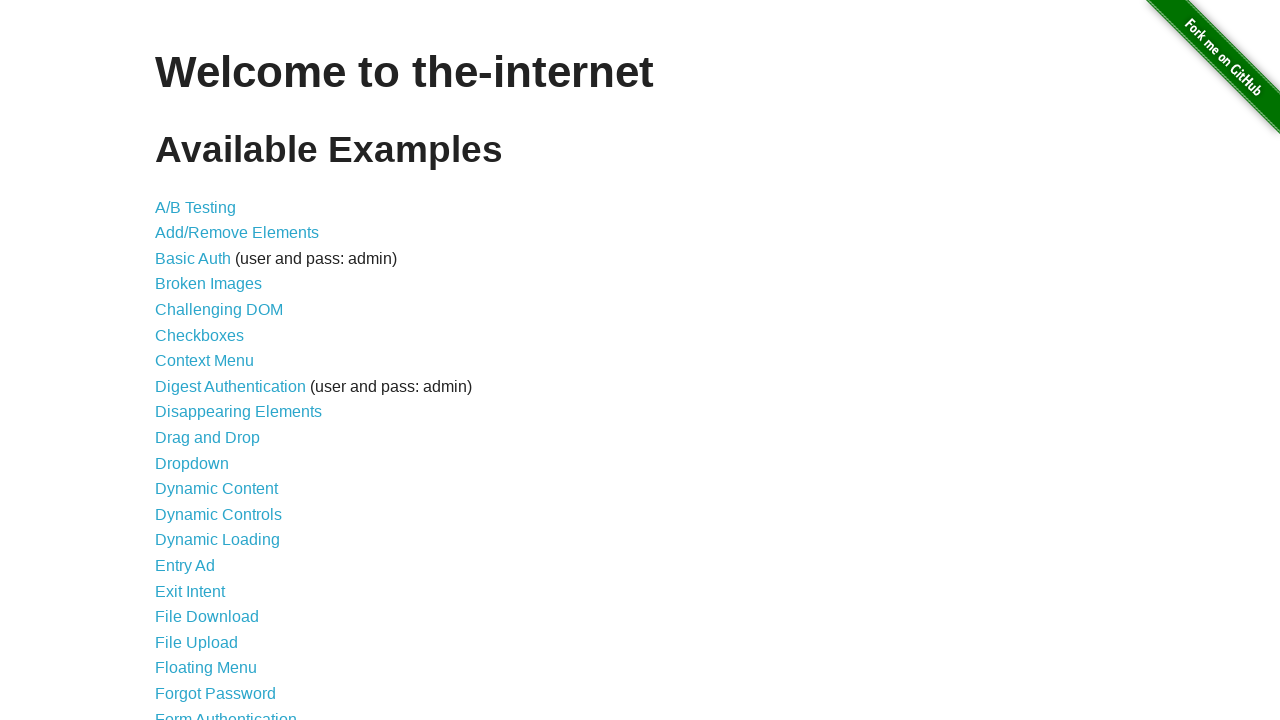

Clicked on JQuery UI Menu link at (216, 360) on a[href='/jqueryui/menu']
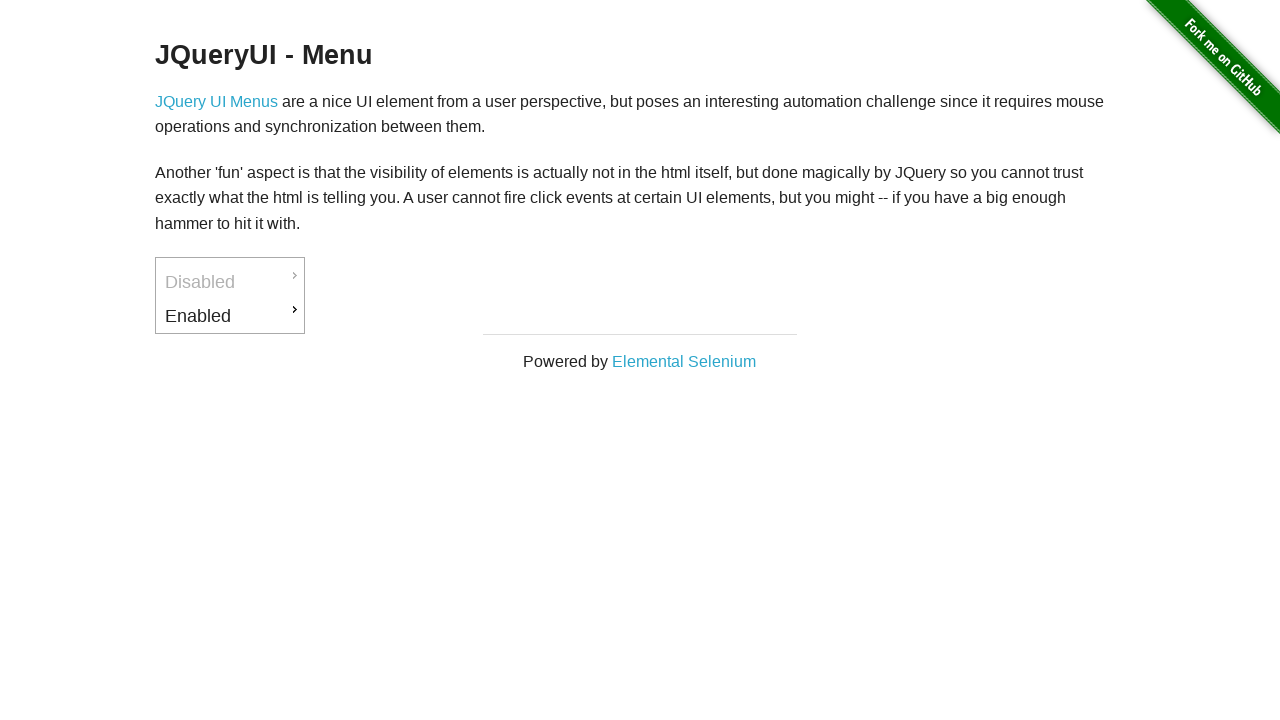

JQuery UI Menu page loaded successfully
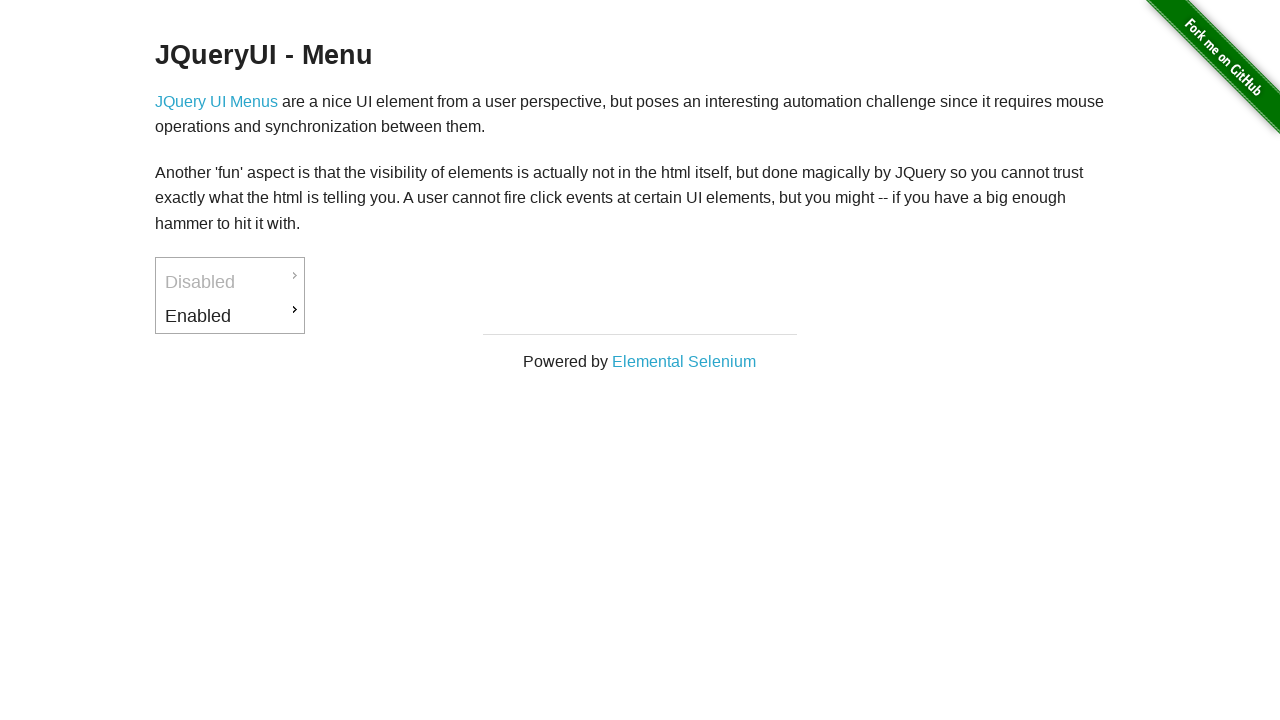

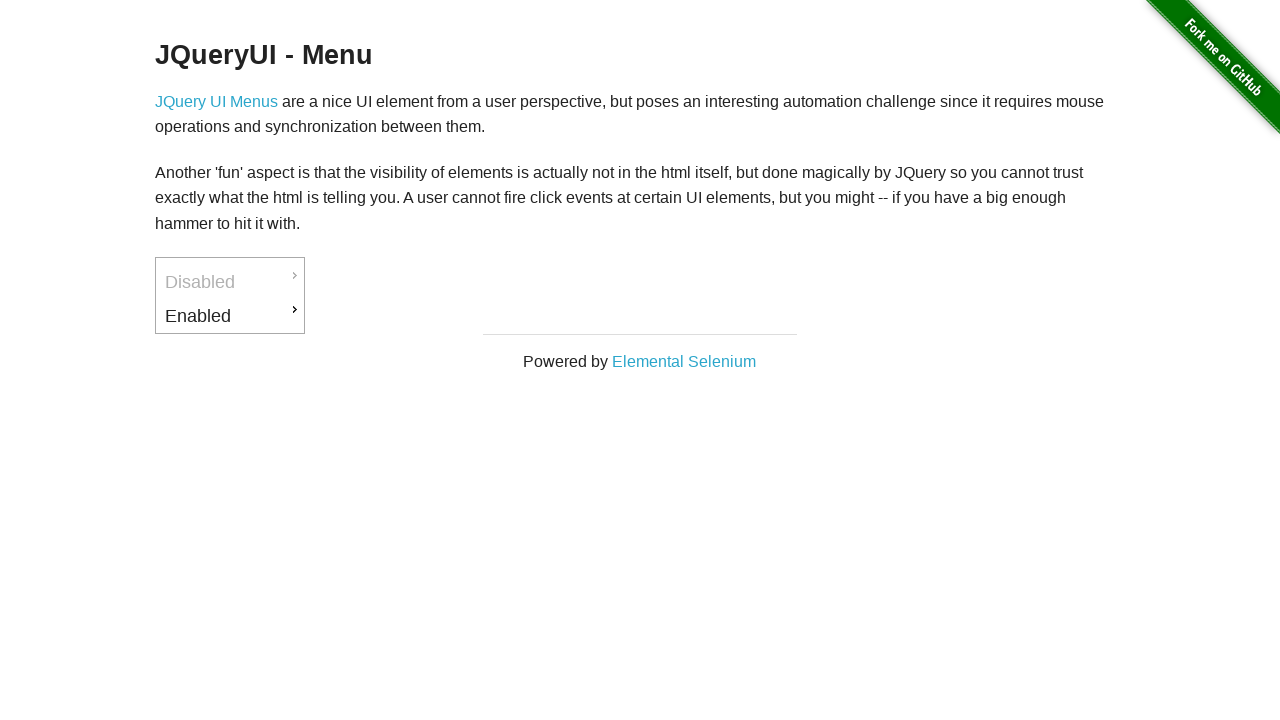